Tests JavaScript confirm box functionality by clicking a button to trigger a confirm dialog and accepting it

Starting URL: https://chandanachaitanya.github.io/selenium-practice-site/

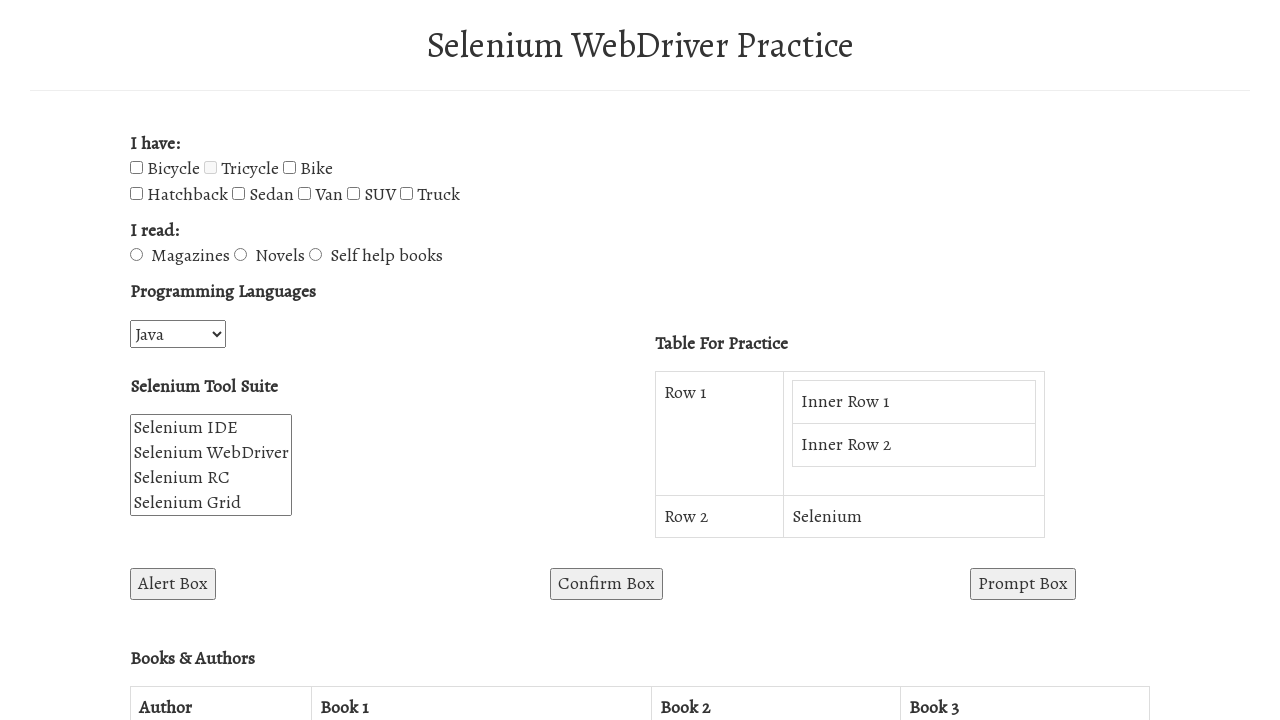

Clicked the confirm box button to trigger the alert dialog at (606, 584) on button#confirmBox
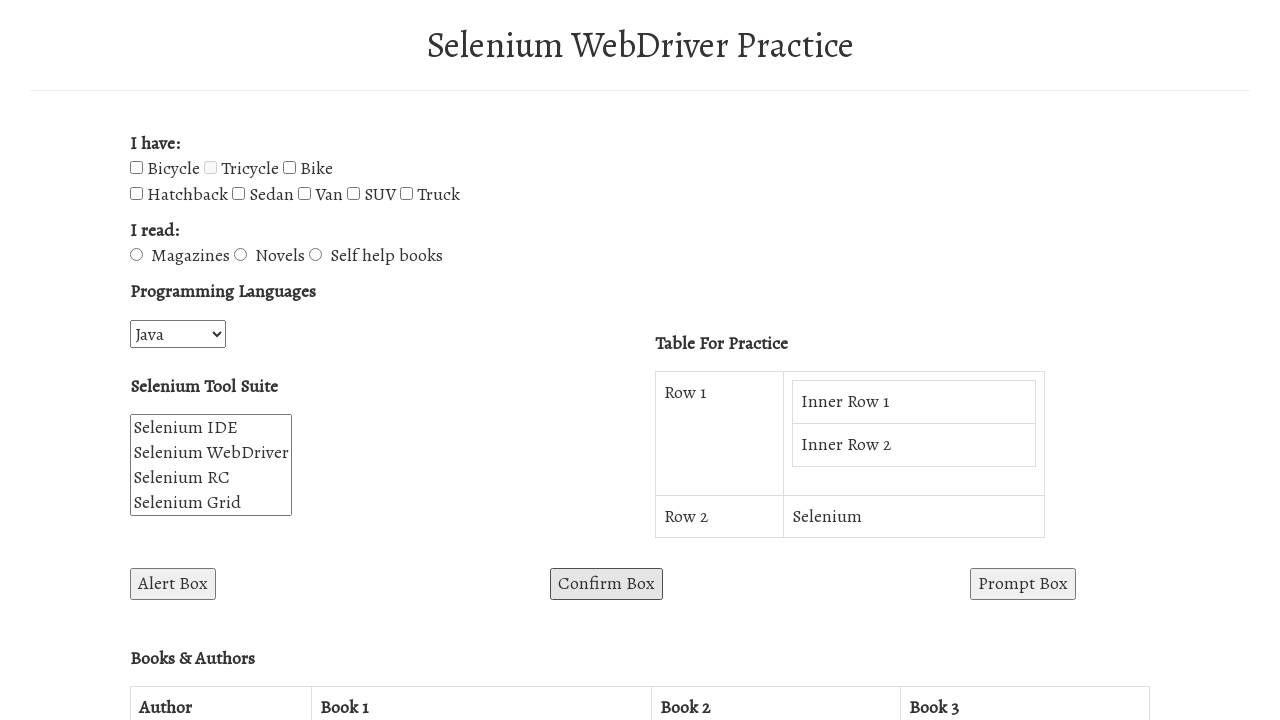

Set up dialog handler to accept confirm dialogs
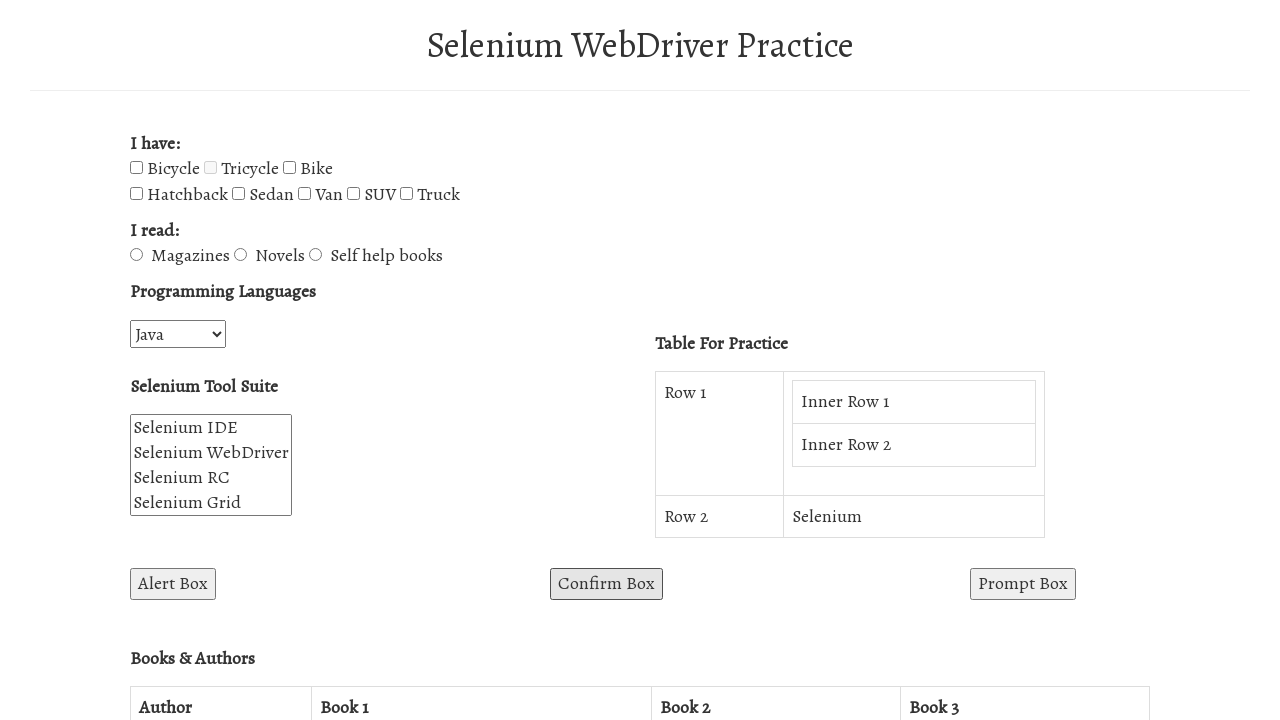

Registered named dialog handler function
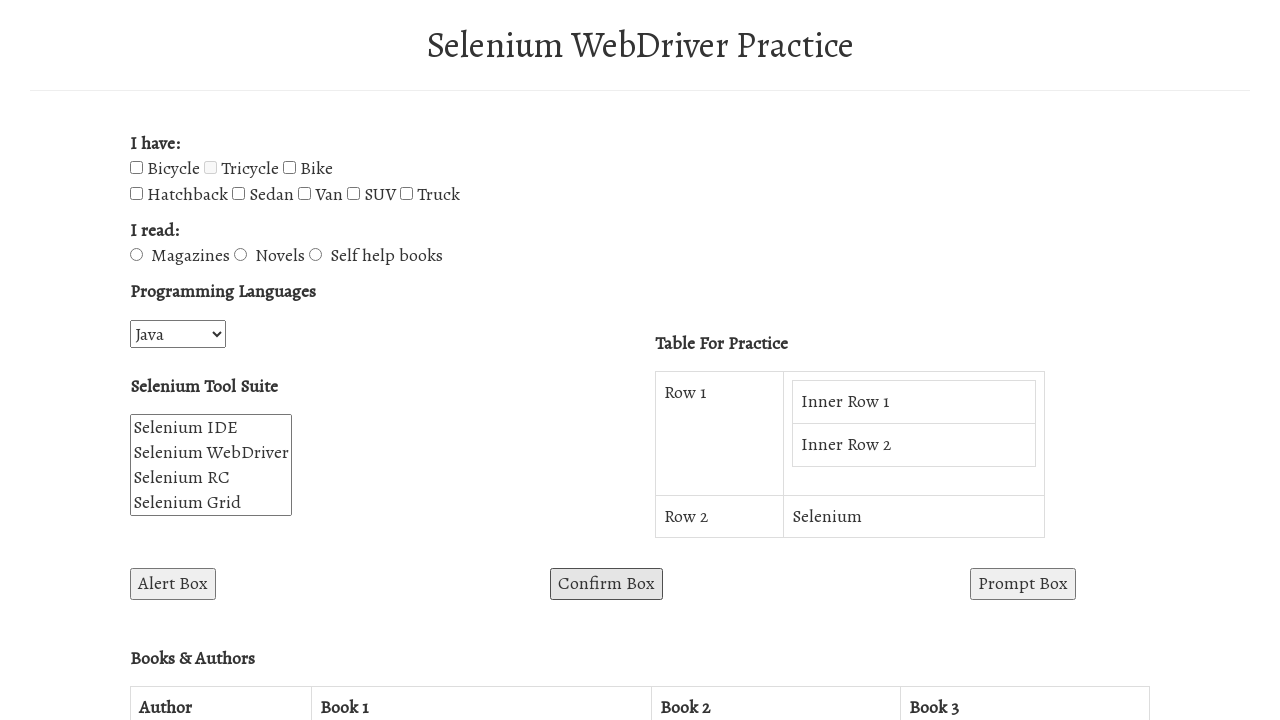

Clicked the confirm box button again to trigger the alert dialog at (606, 584) on button#confirmBox
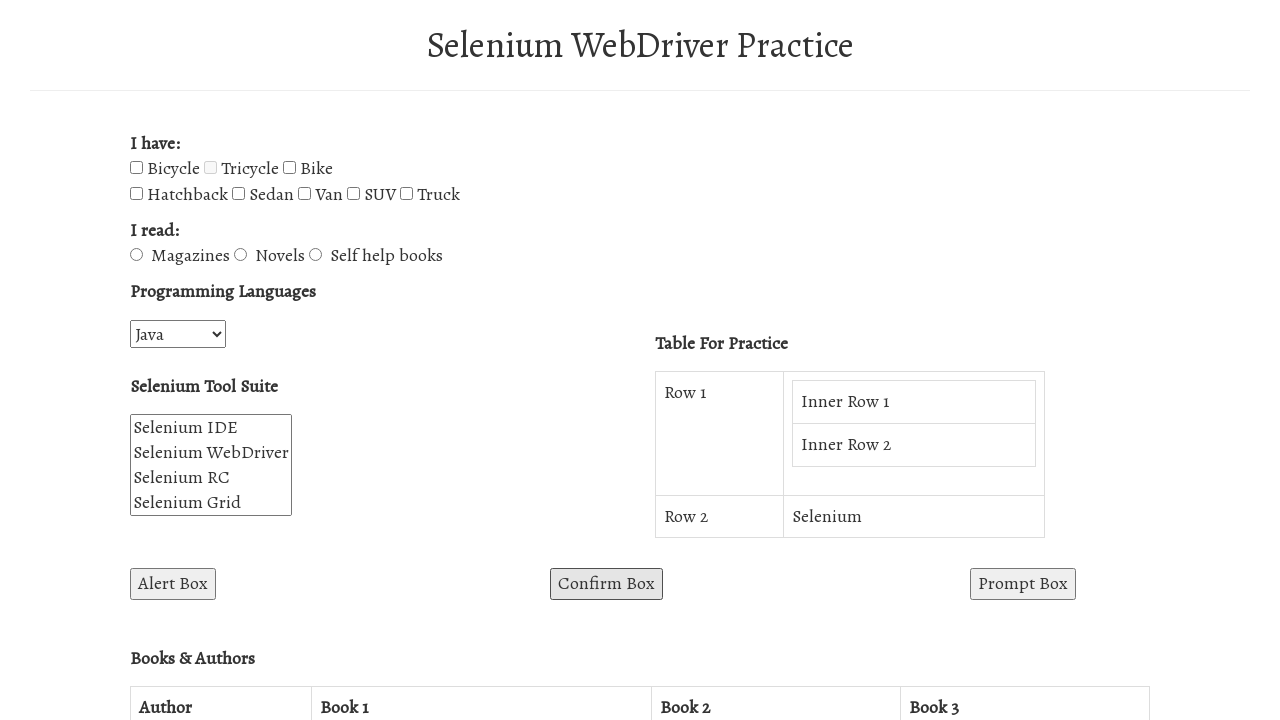

Waited for dialog interaction to complete
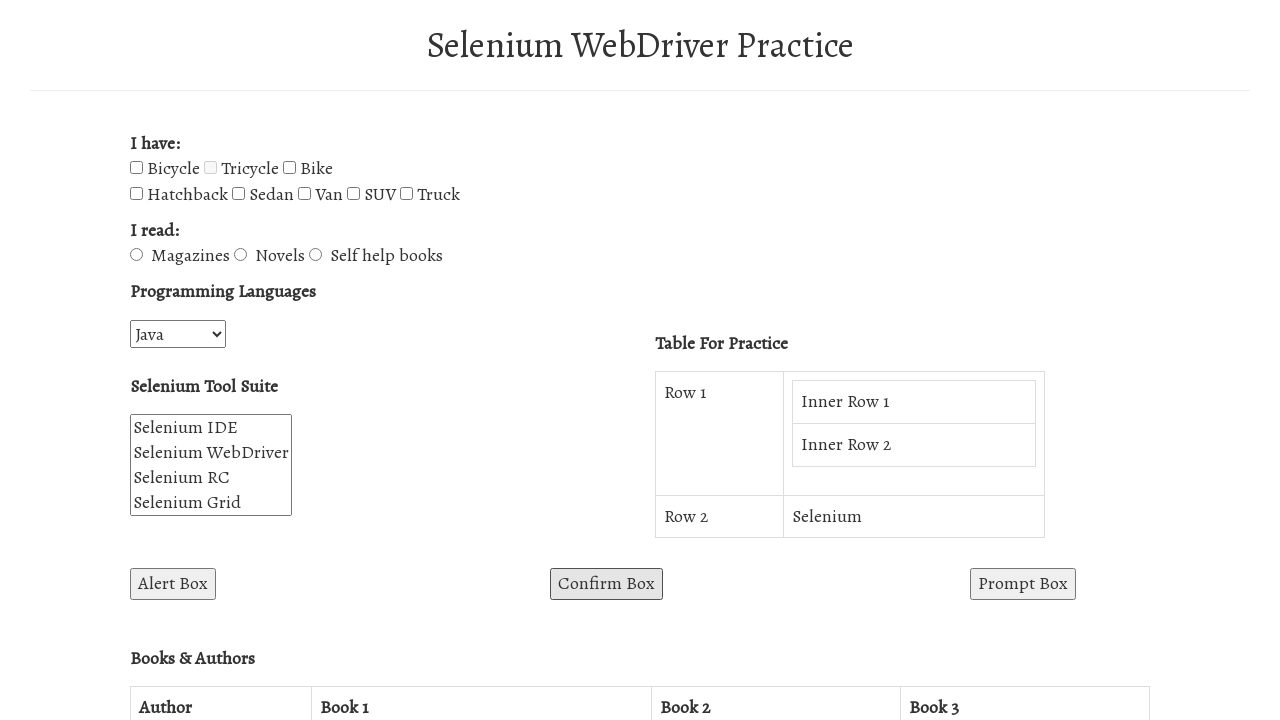

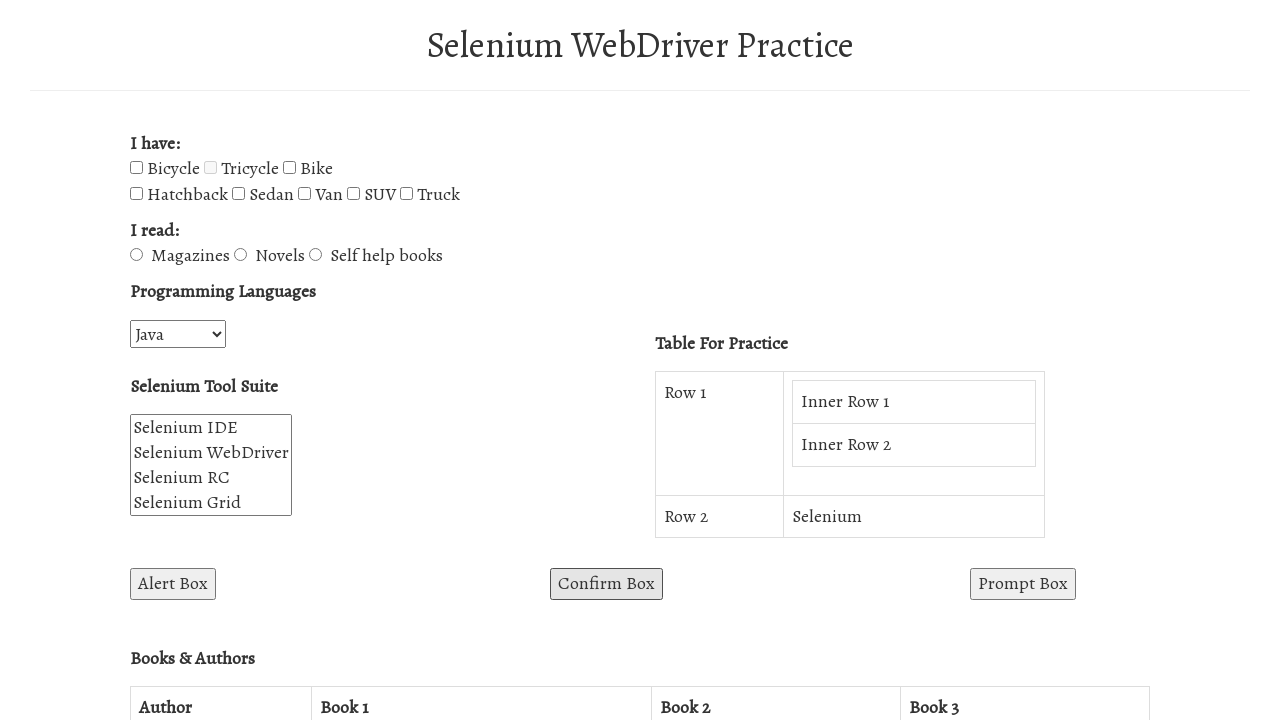